Tests navigation through multi-level menu by hovering over 'Usluge' and 'Rad s djecom' links, then clicking on 'Individualni savjetodavni rad' link to verify correct page navigation

Starting URL: https://ovdjeisada.hr/

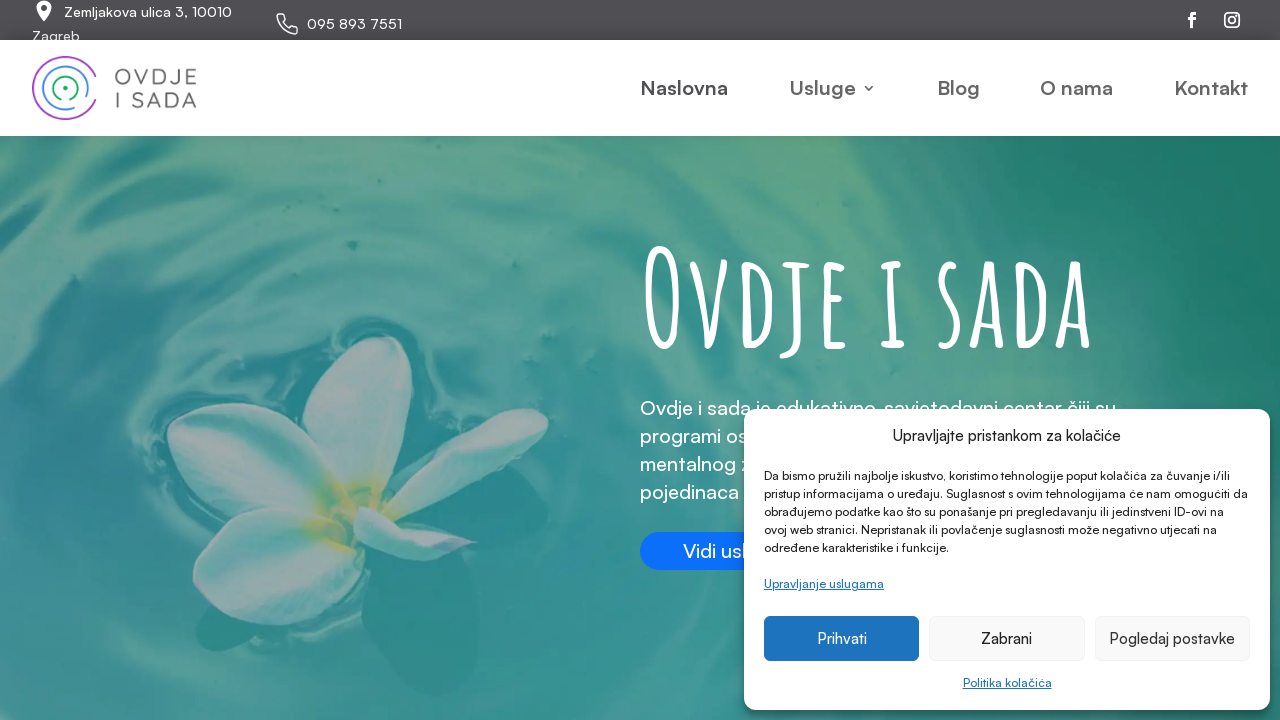

Hovered over 'Usluge' link to reveal submenu at (832, 88) on xpath=//ul[@id='menu-navigation']//a[@href='https://ovdjeisada.hr/usluge/']
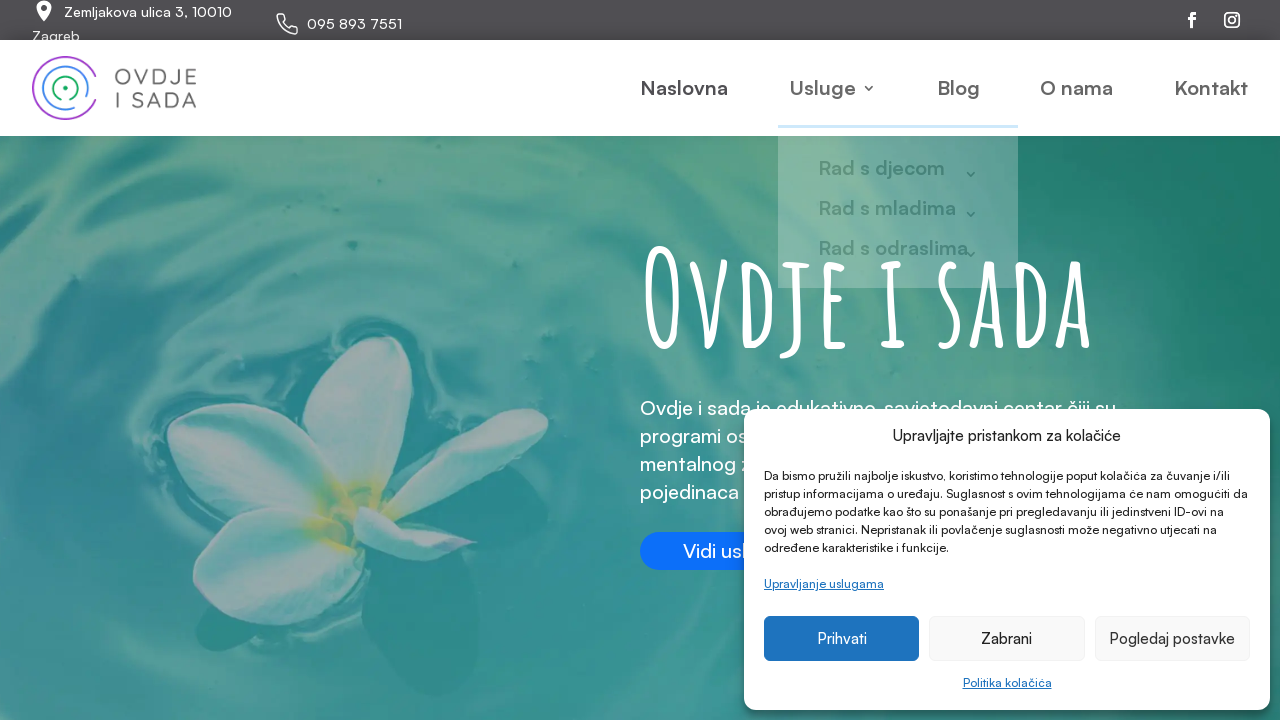

Hovered over 'Rad s djecom' link to reveal nested submenu at (898, 168) on xpath=//ul[@id='menu-navigation']/li[2]/ul[@class='sub-menu']//a[@href='https://
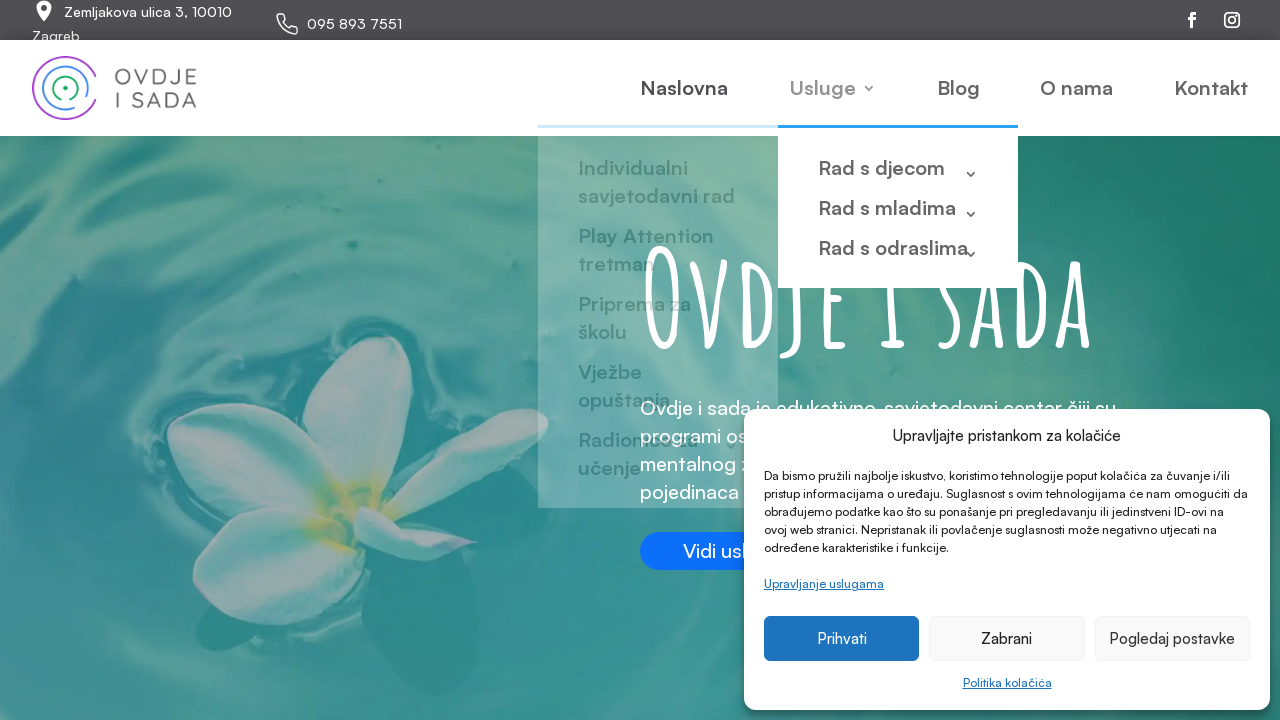

Hovered over 'Individualni savjetodavni rad' link at (658, 182) on xpath=//ul[@id='menu-navigation']/li[2]/ul[@class='sub-menu']/li[1]/ul[@class='s
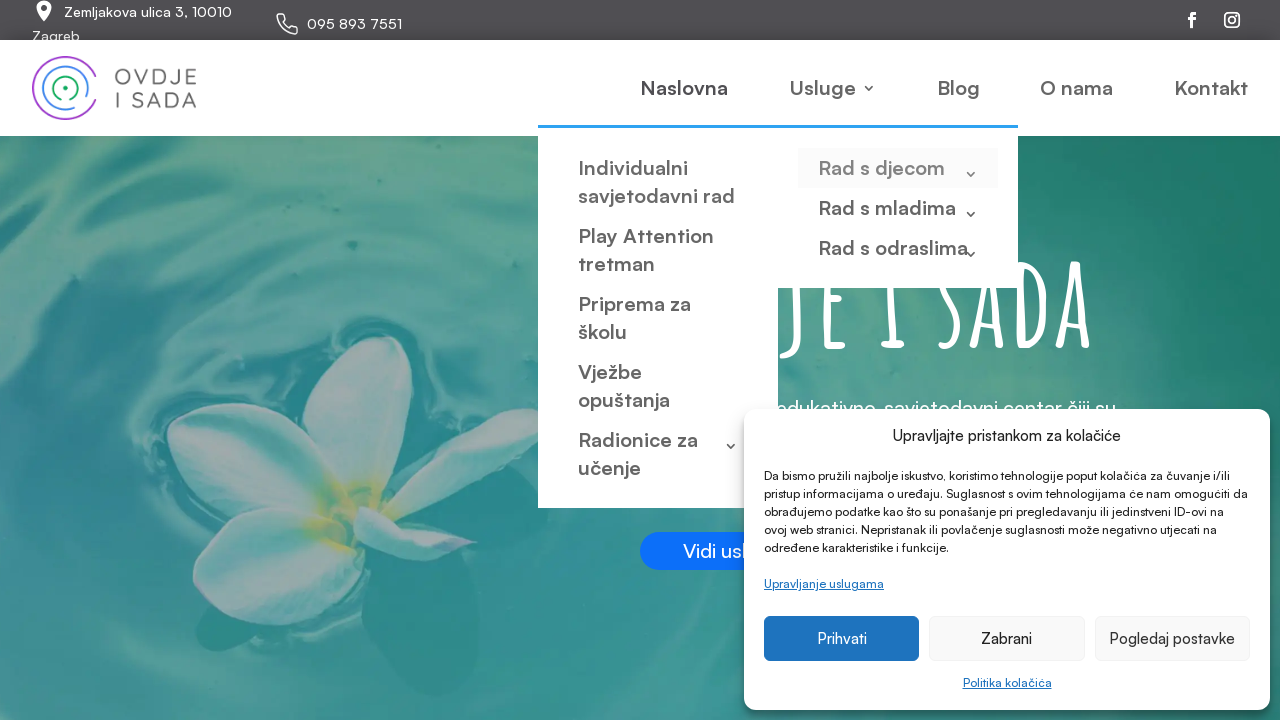

Clicked on 'Individualni savjetodavni rad' link to navigate to service page at (658, 182) on xpath=//ul[@id='menu-navigation']/li[2]/ul[@class='sub-menu']/li[1]/ul[@class='s
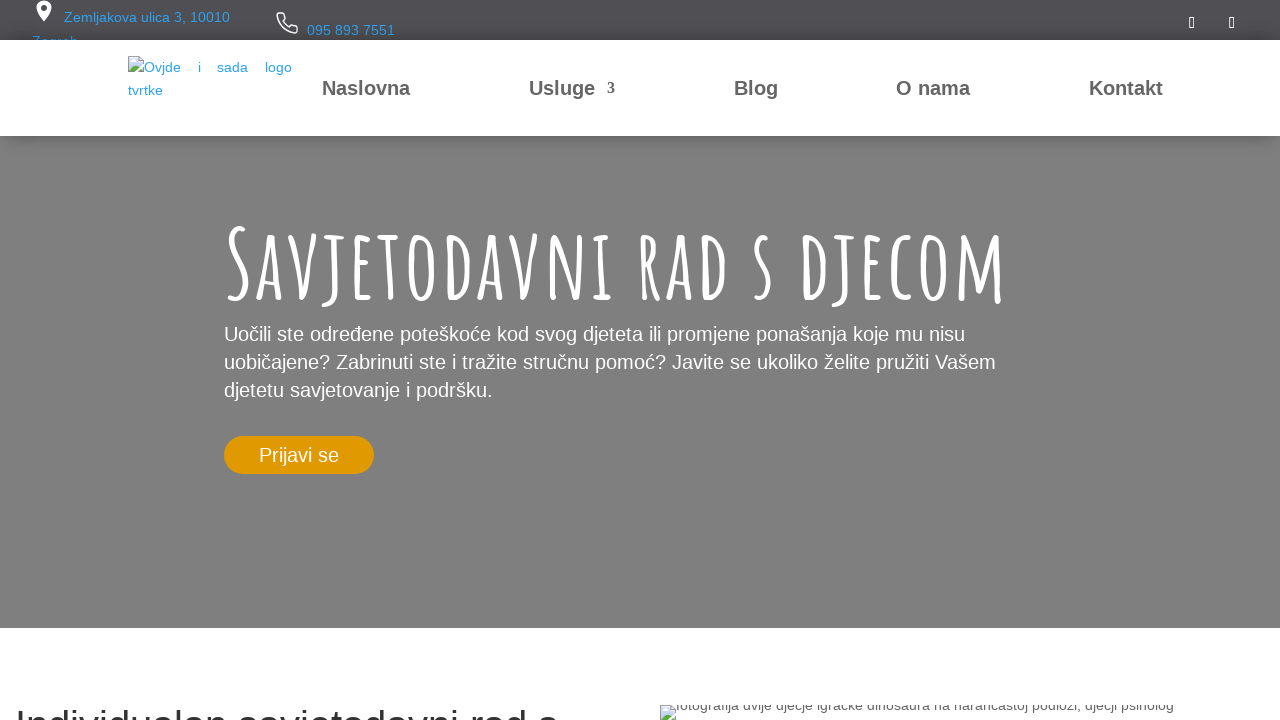

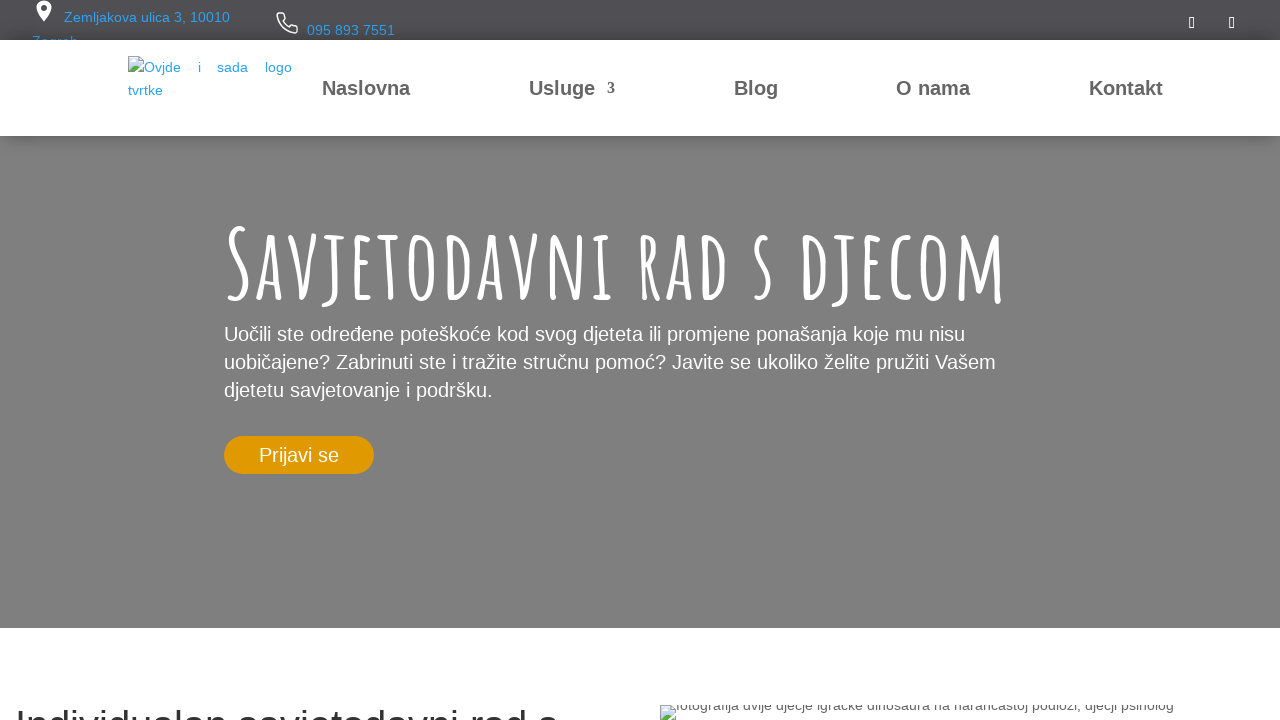